Tests JavaScript Prompt alert by clicking a button to trigger the prompt dialog, entering text, accepting it, and verifying the result message displays the entered text.

Starting URL: http://practice.cydeo.com/javascript_alerts

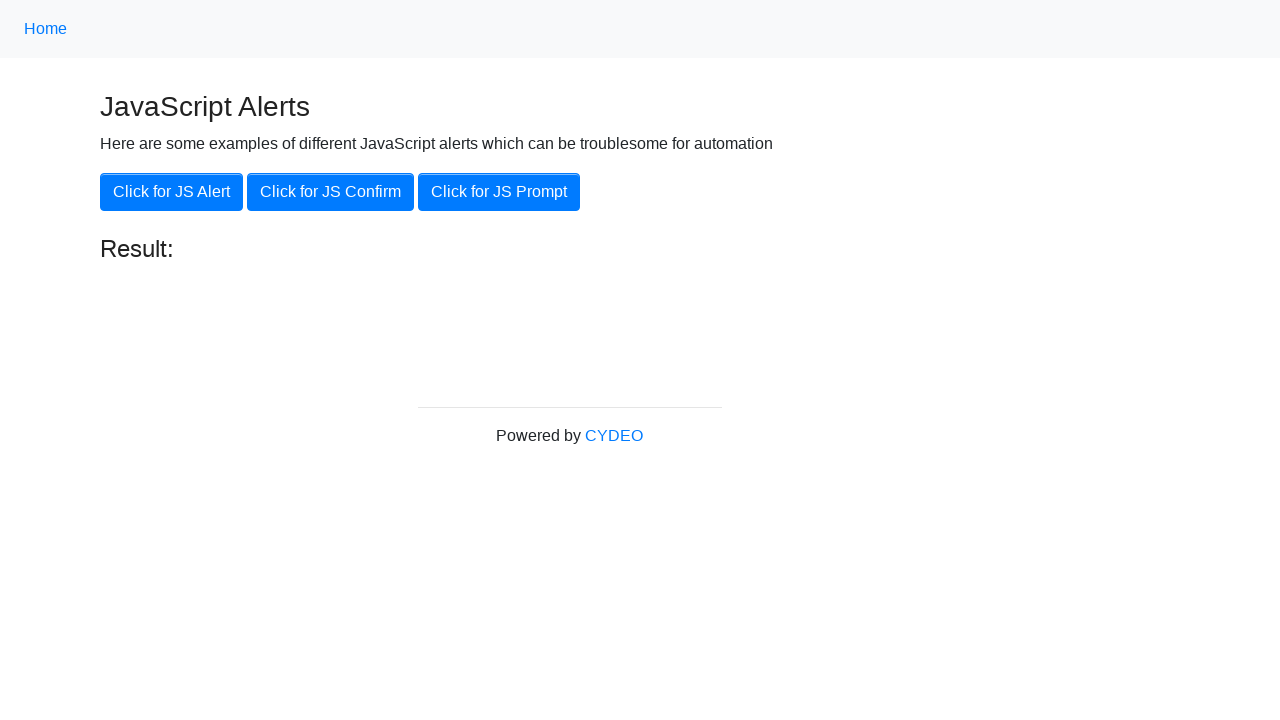

Set up dialog handler to accept prompt with text 'hello'
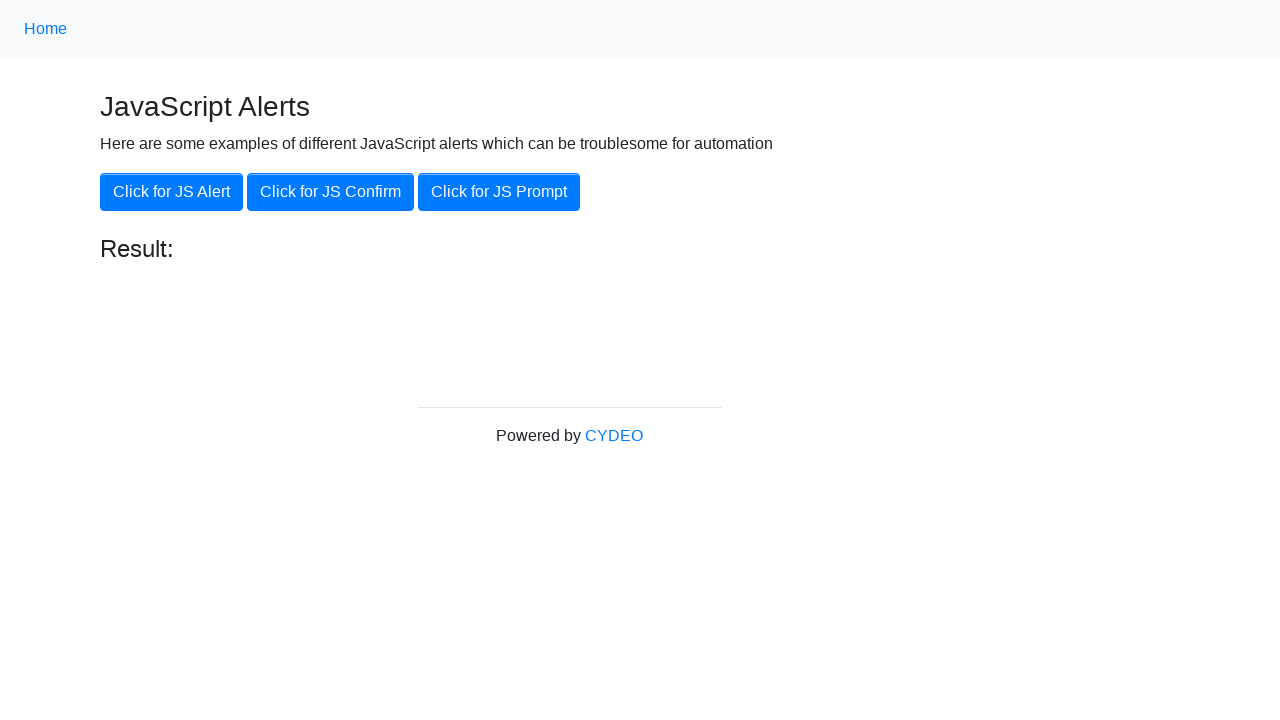

Clicked the 'Click for JS Prompt' button to trigger prompt dialog at (499, 192) on xpath=//button[.='Click for JS Prompt']
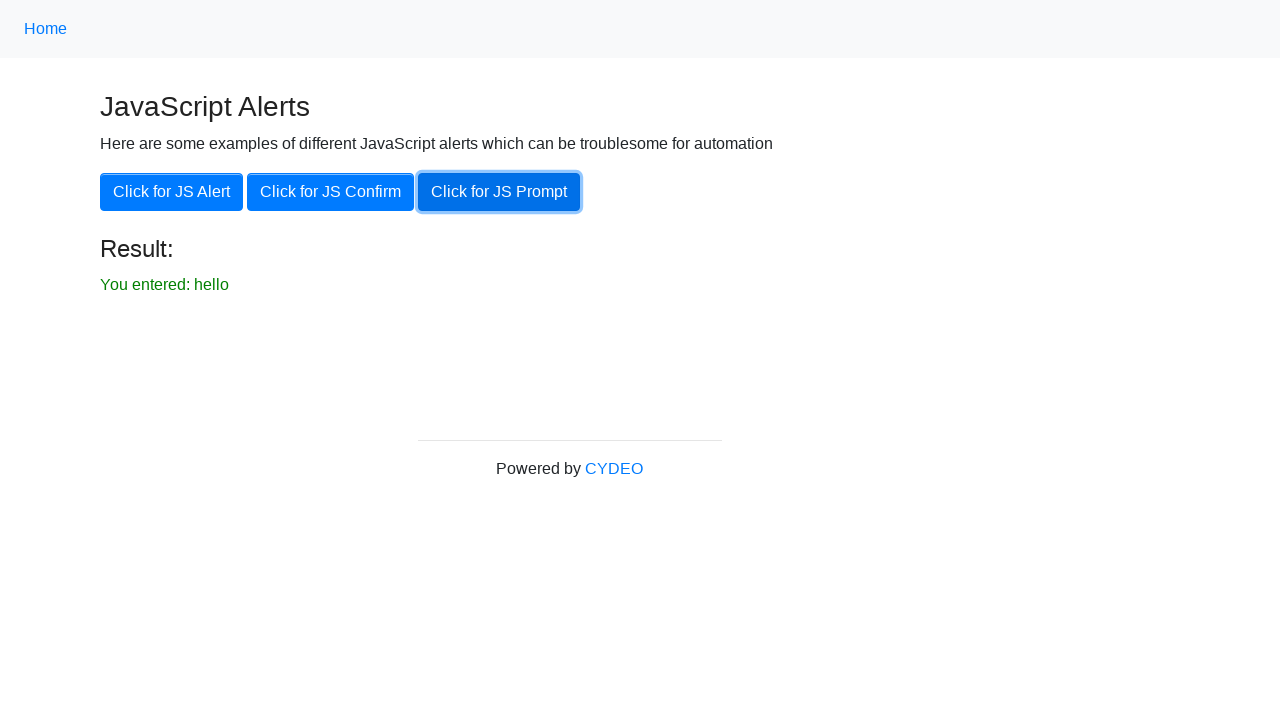

Result element loaded after prompt was accepted
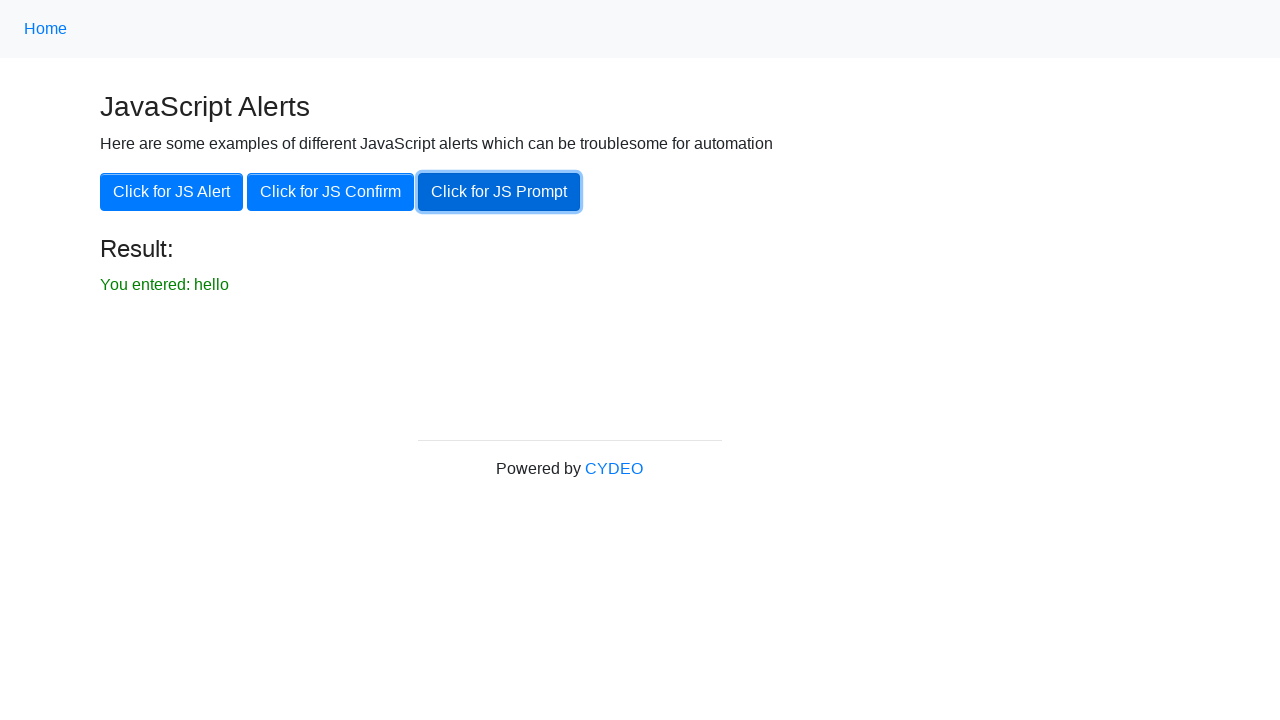

Verified result text displays 'You entered: hello' as expected
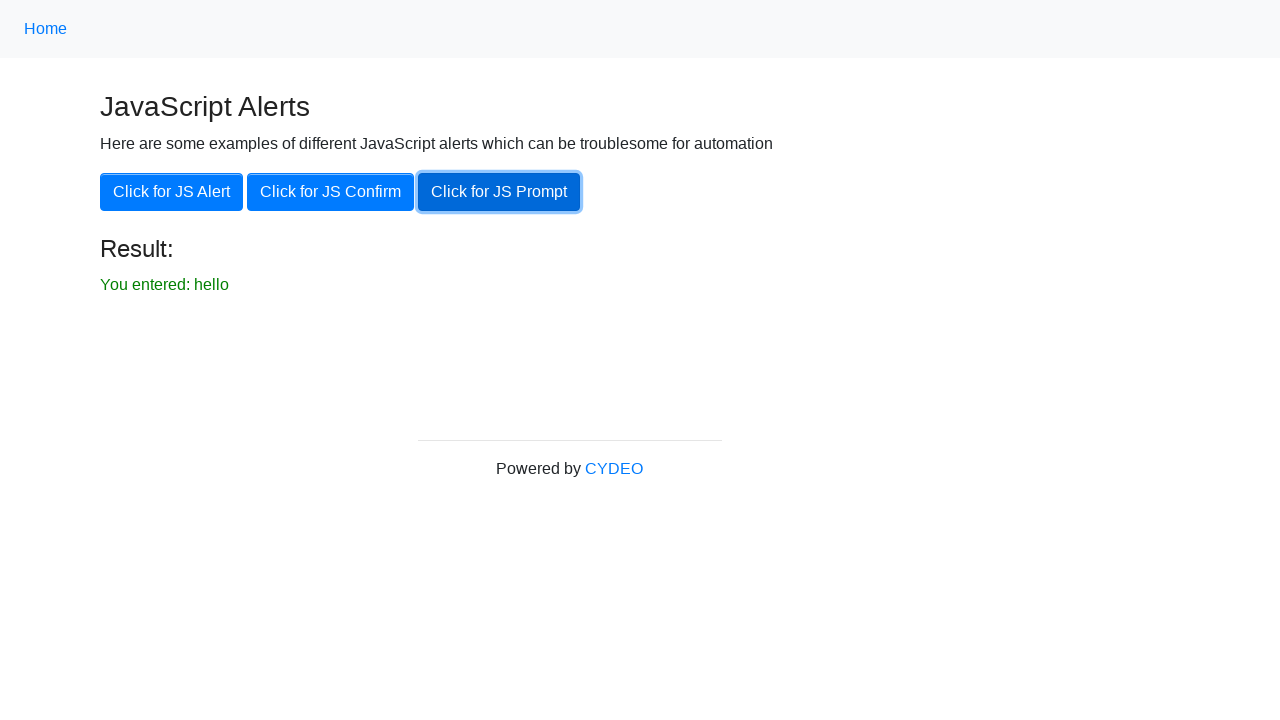

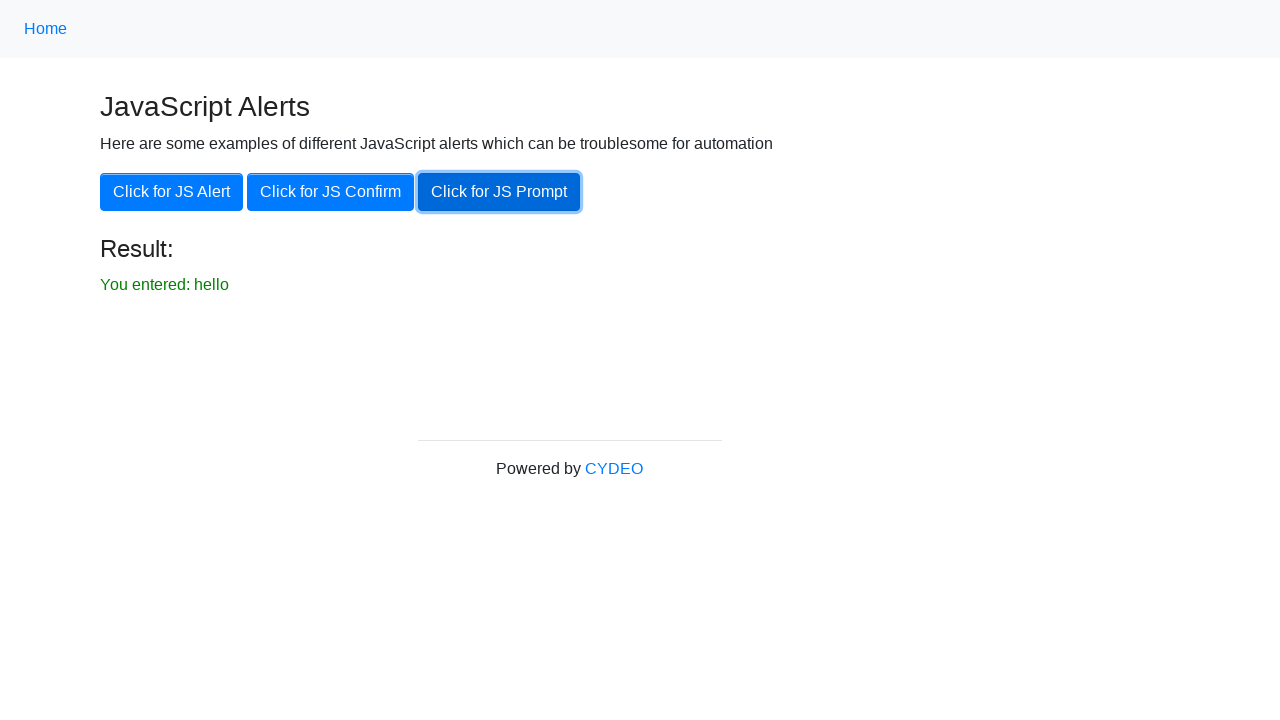